Tests grid selection functionality by switching to grid view and toggling selection of grid items, verifying their active states

Starting URL: https://demoqa.com/selectable

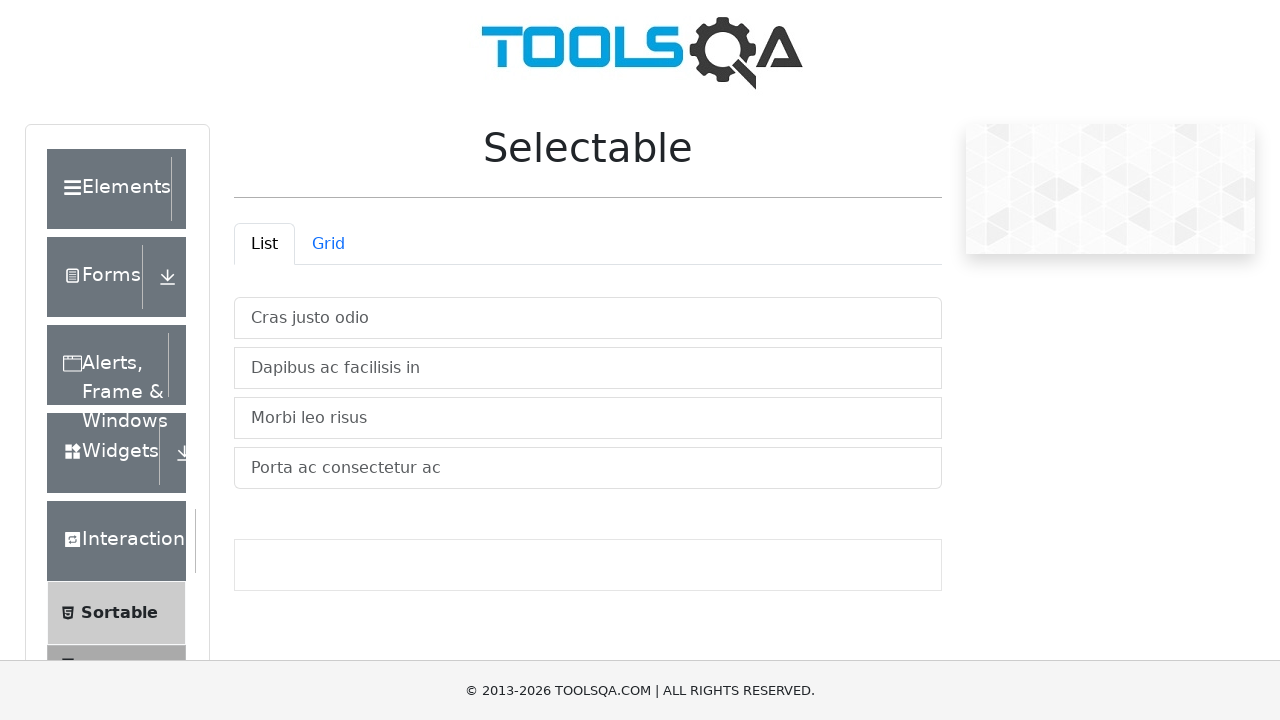

Clicked grid view tab to switch to grid display at (328, 244) on xpath=//*[@id='demo-tab-grid']
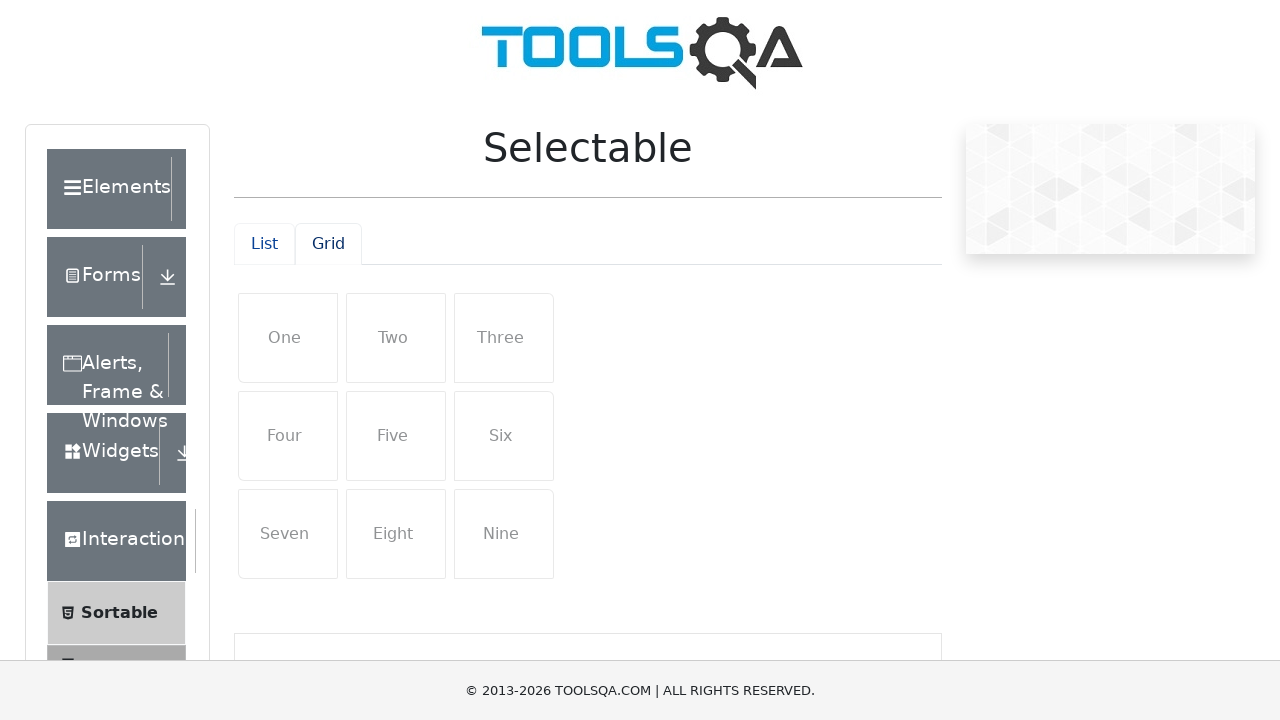

Clicked first grid item to select it at (288, 338) on xpath=//*[@id='row1']/li[1]
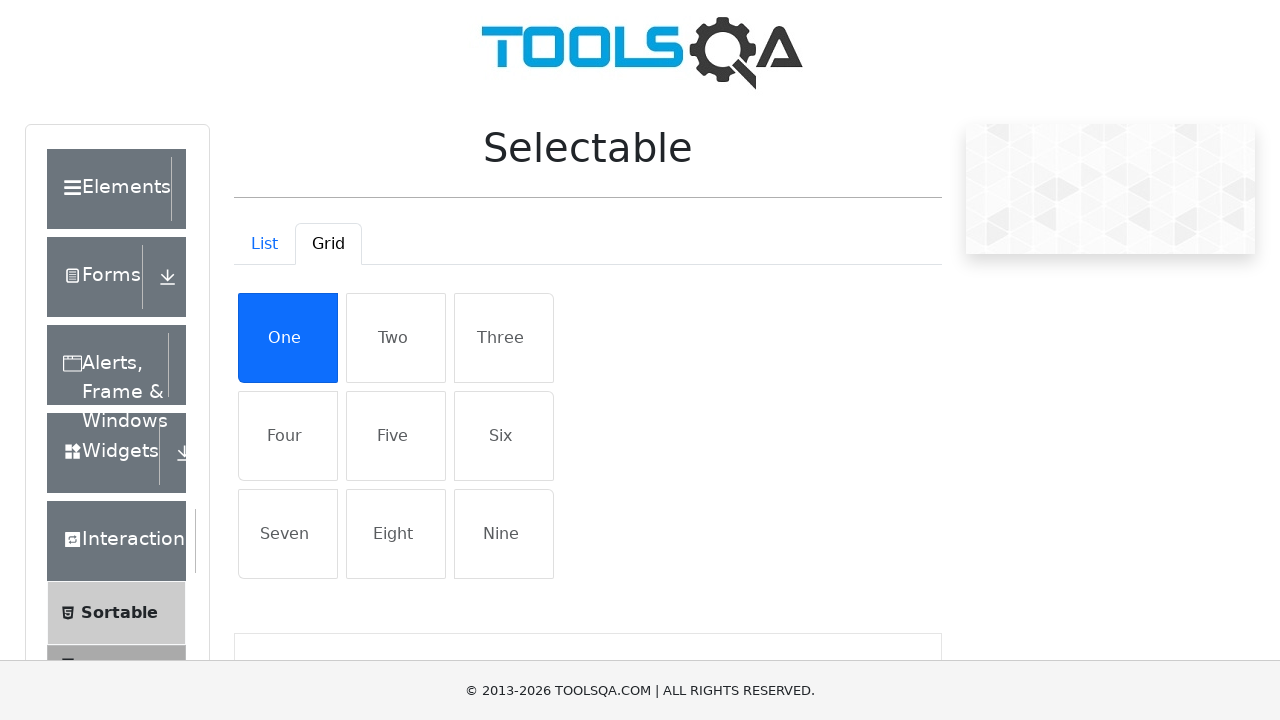

Verified first grid item is selected (active class present)
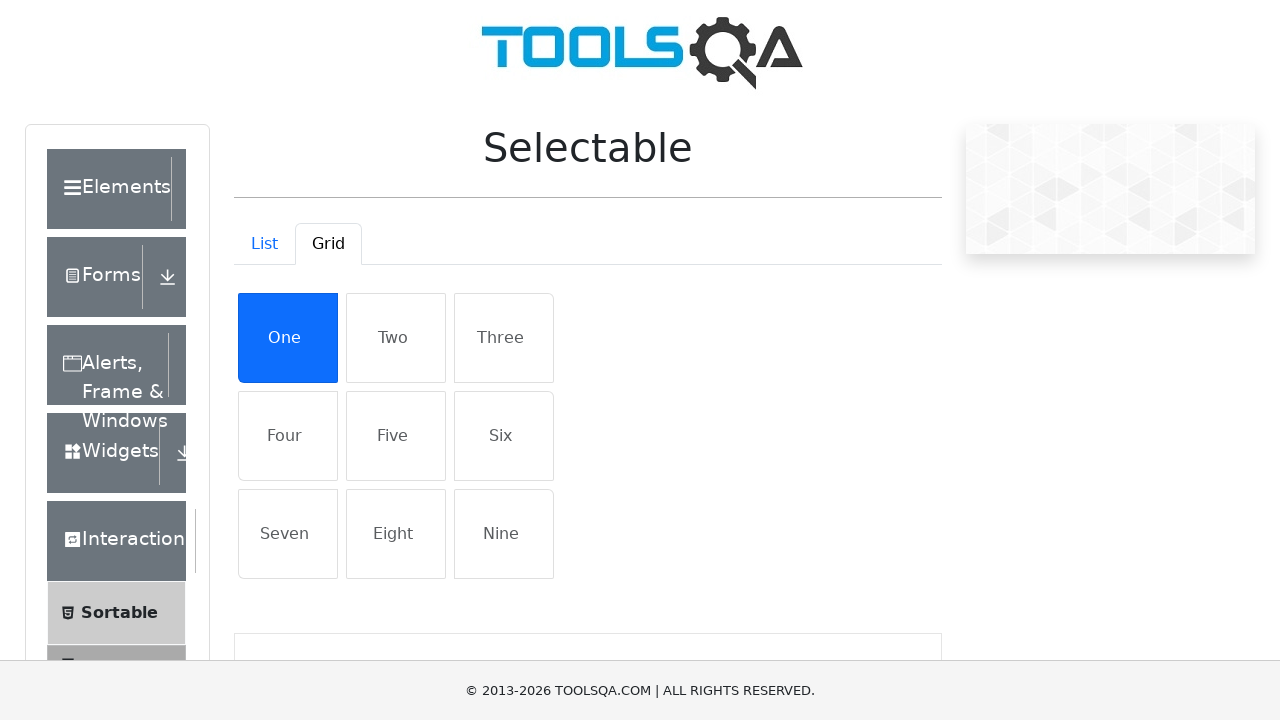

Clicked third grid item to select it at (504, 338) on xpath=//*[@id='row1']/li[3]
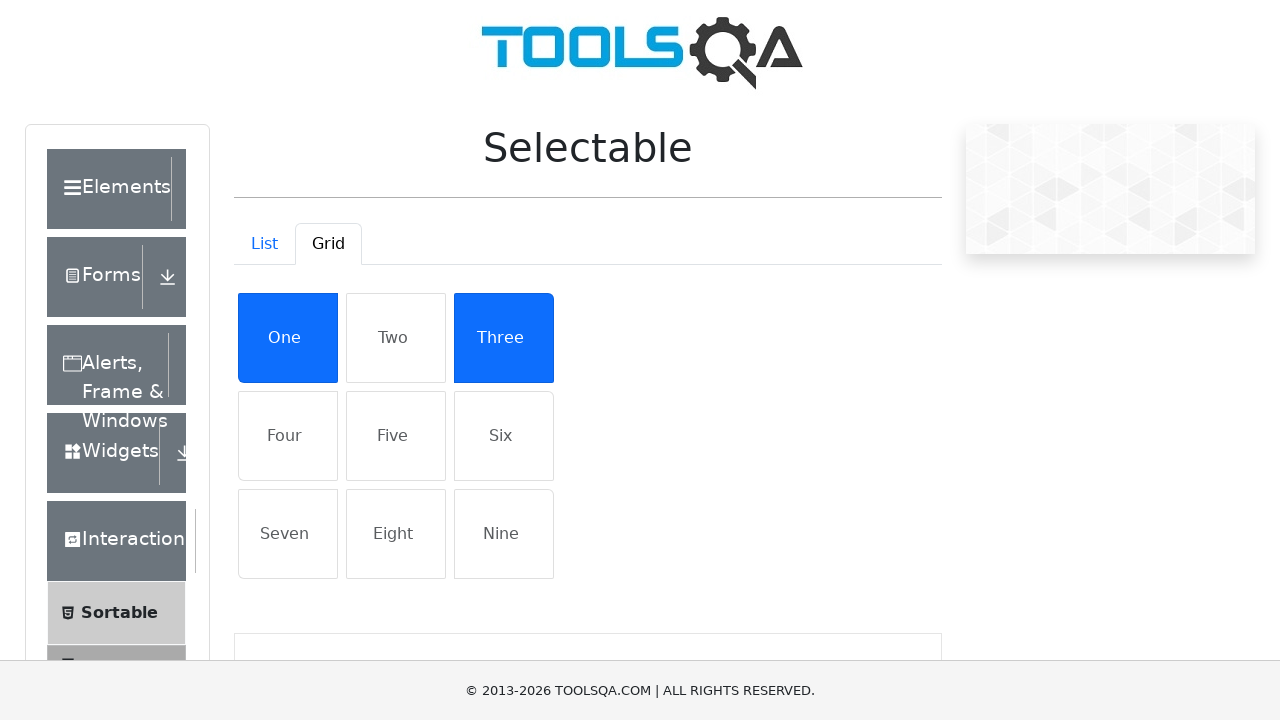

Verified third grid item is selected (active class present)
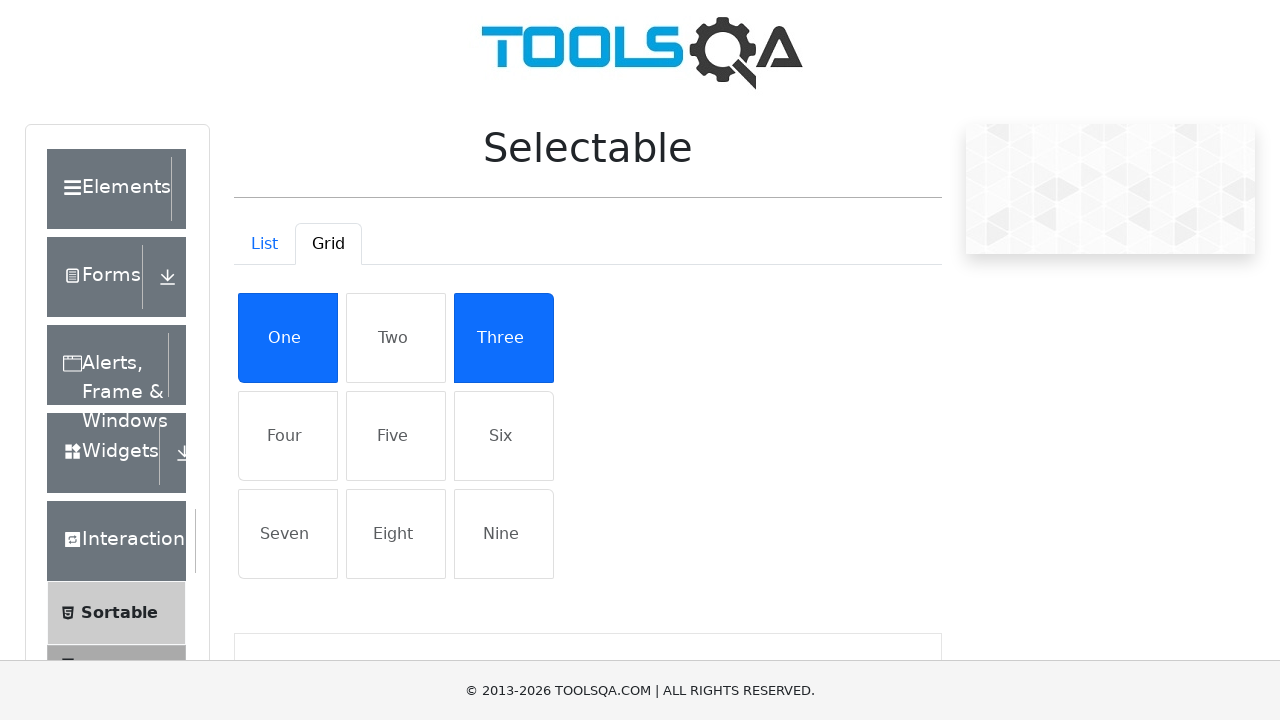

Clicked first grid item again to deselect it at (288, 338) on xpath=//*[@id='row1']/li[1]
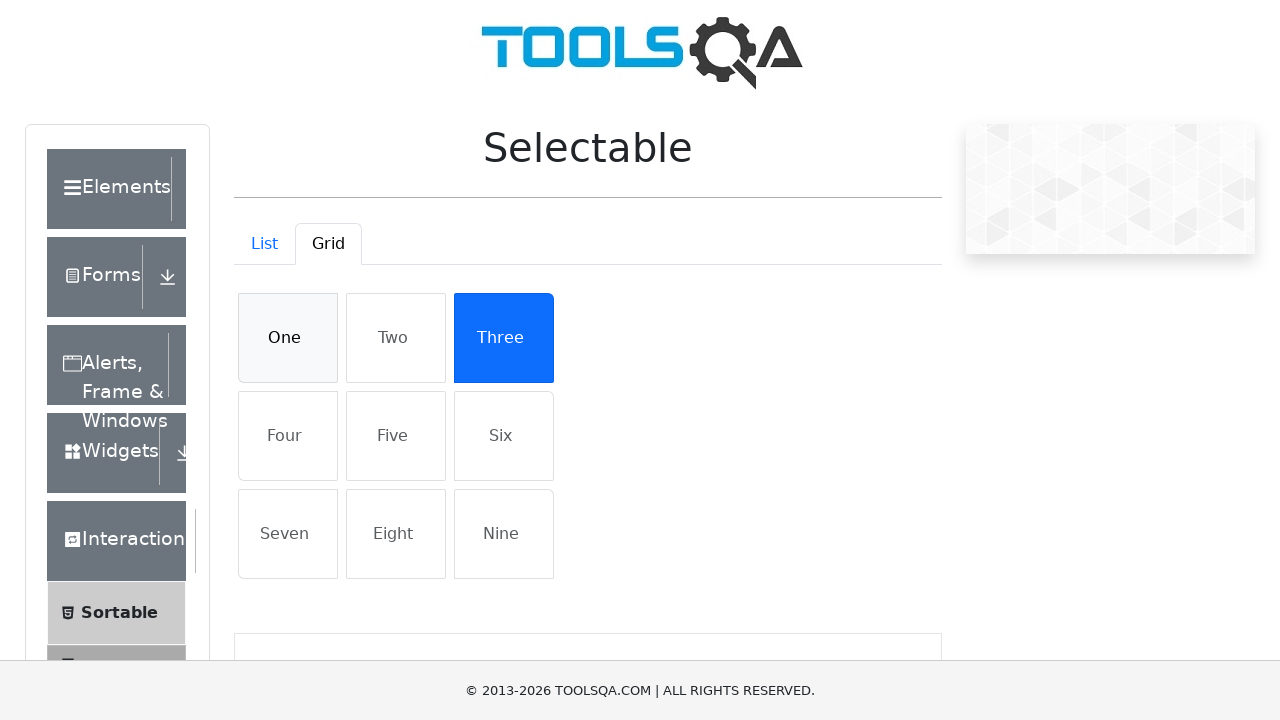

Clicked third grid item again to deselect it at (504, 338) on xpath=//*[@id='row1']/li[3]
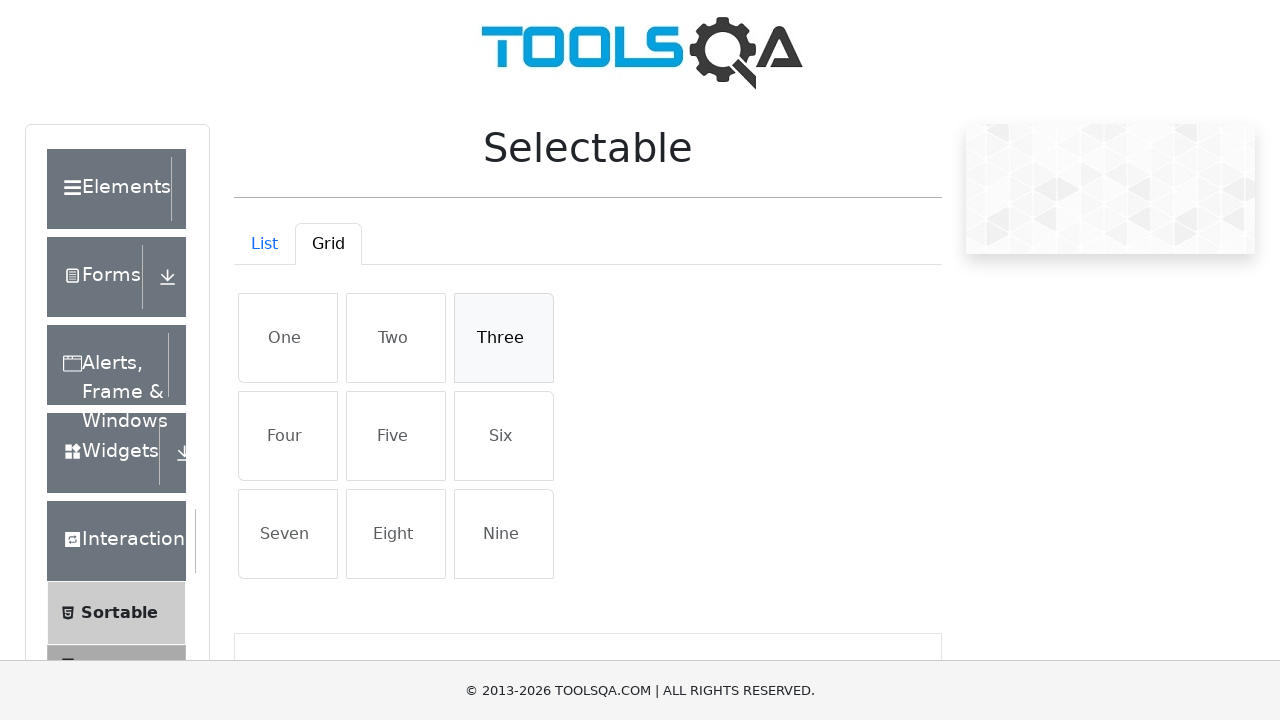

Verified first grid item is deselected (active class not present)
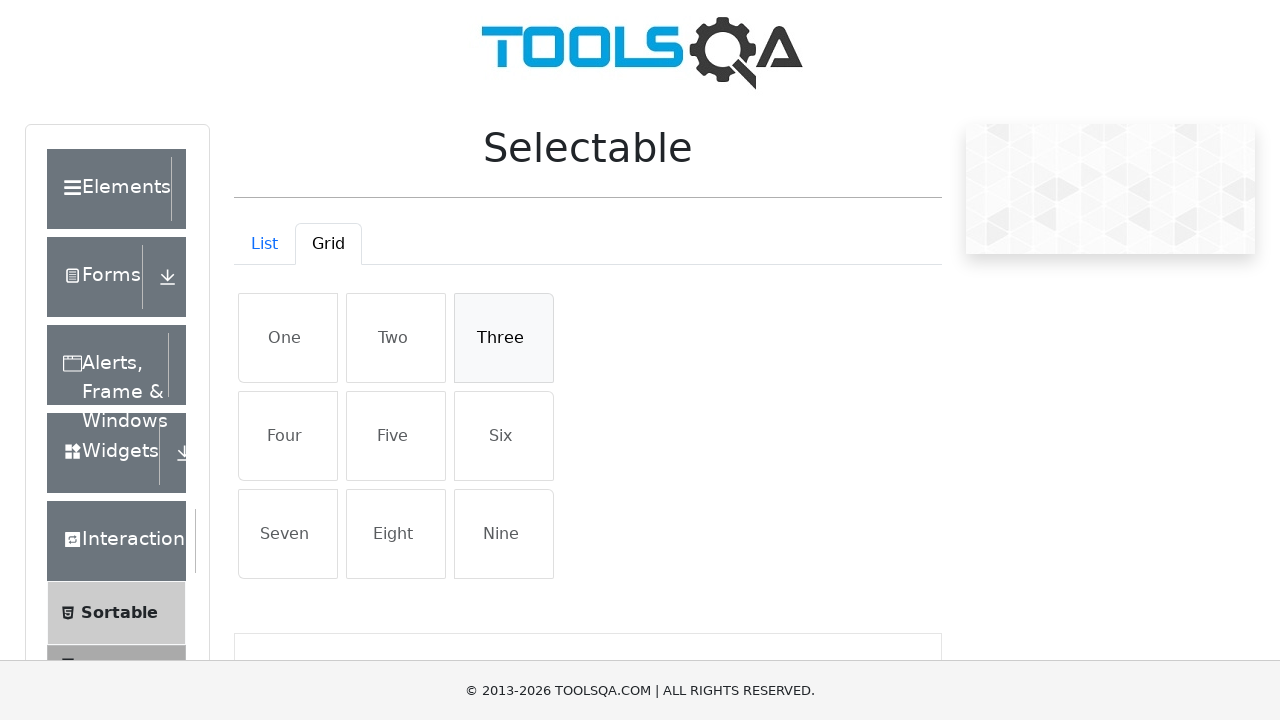

Verified third grid item is deselected (active class not present)
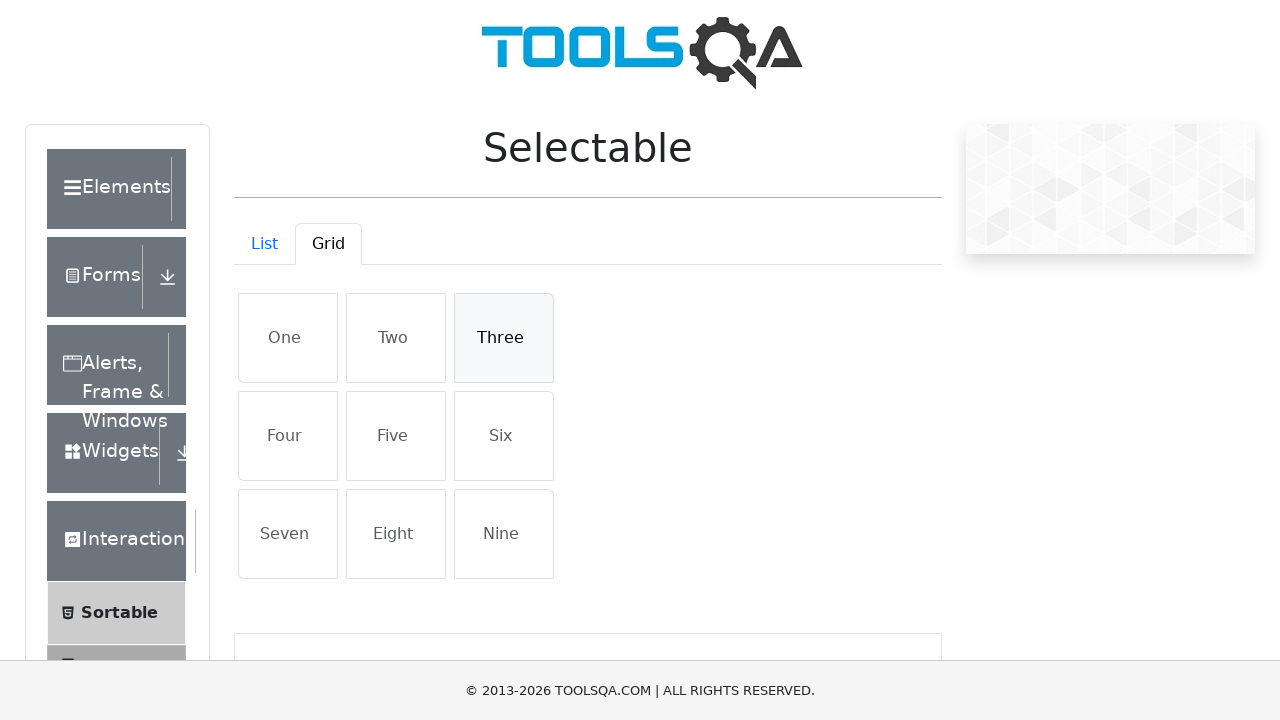

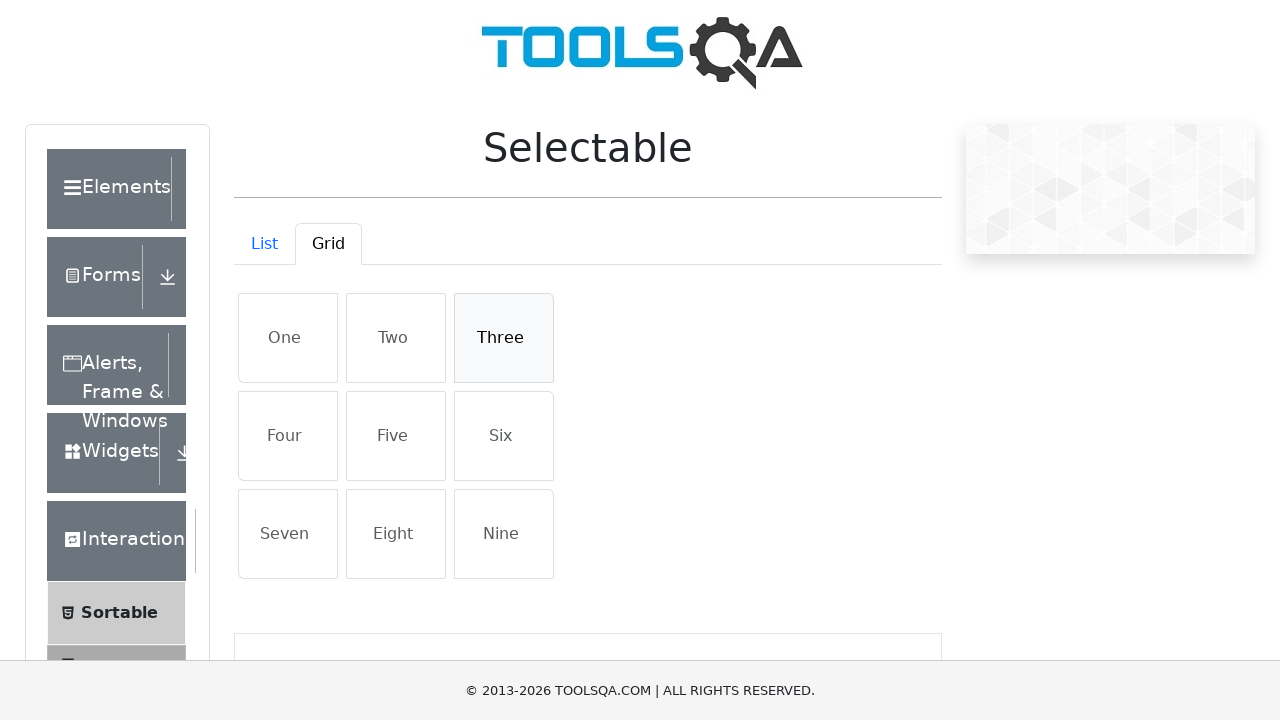